Tests the search functionality of OpenCart site by searching for different product terms (Mac, iPad, Samsung) using the search box

Starting URL: http://opencart.abstracta.us/

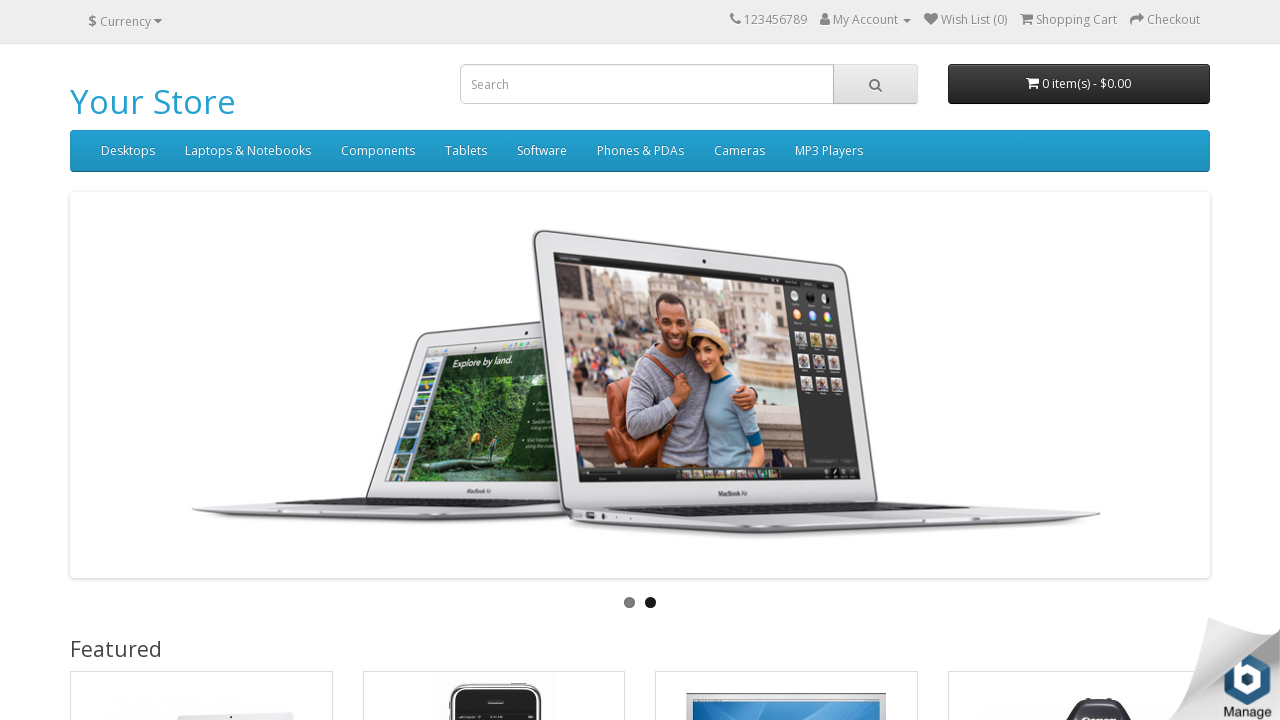

Filled search box with 'Mac' on input[name='search']
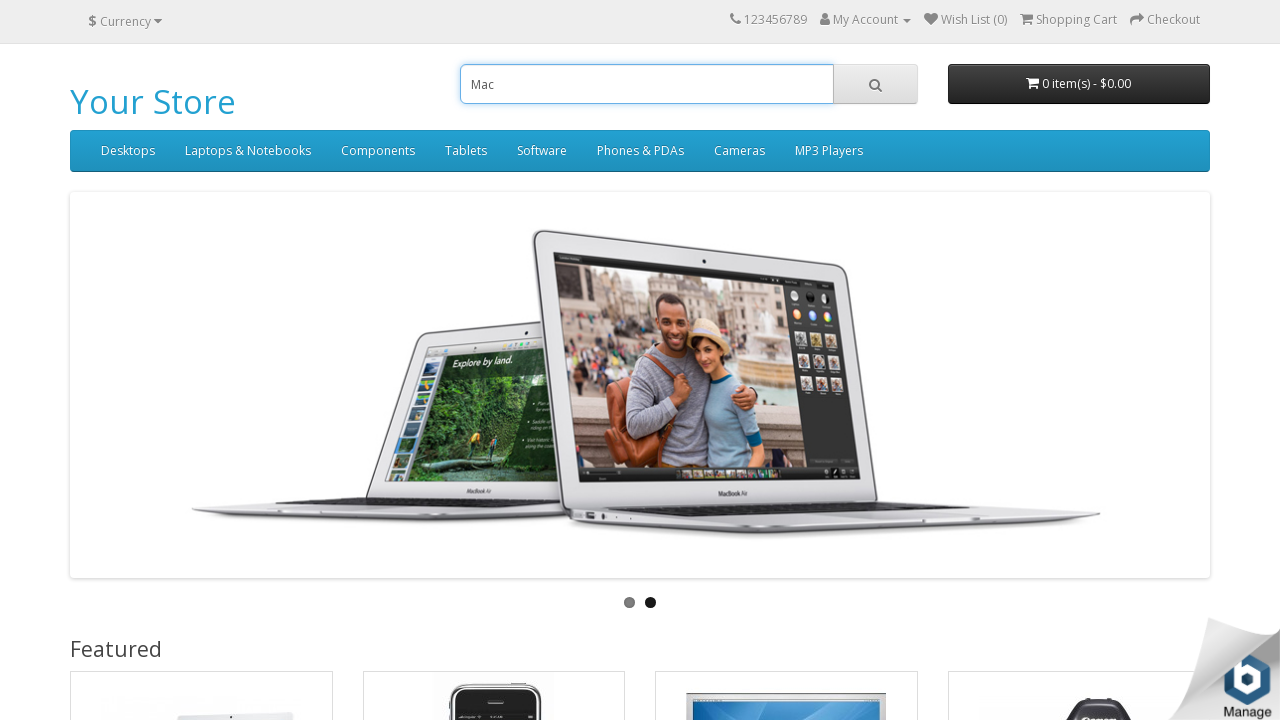

Pressed Enter to search for 'Mac' on input[name='search']
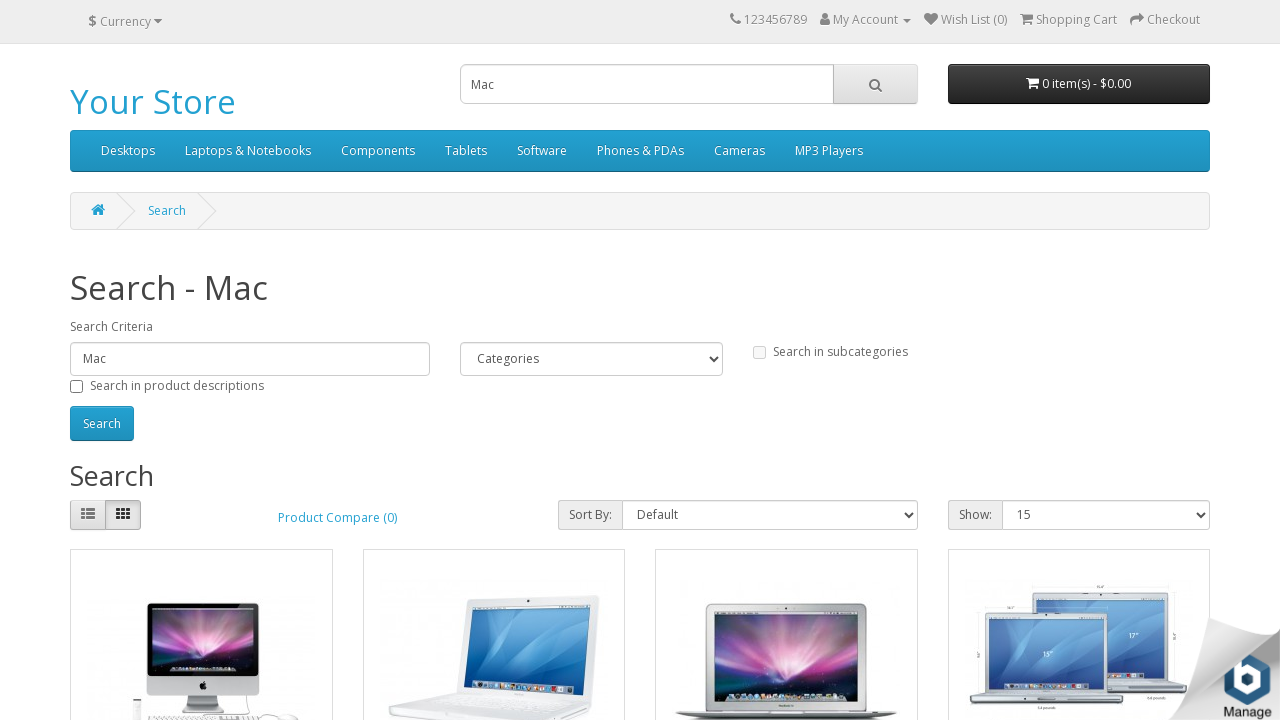

Search results loaded for 'Mac'
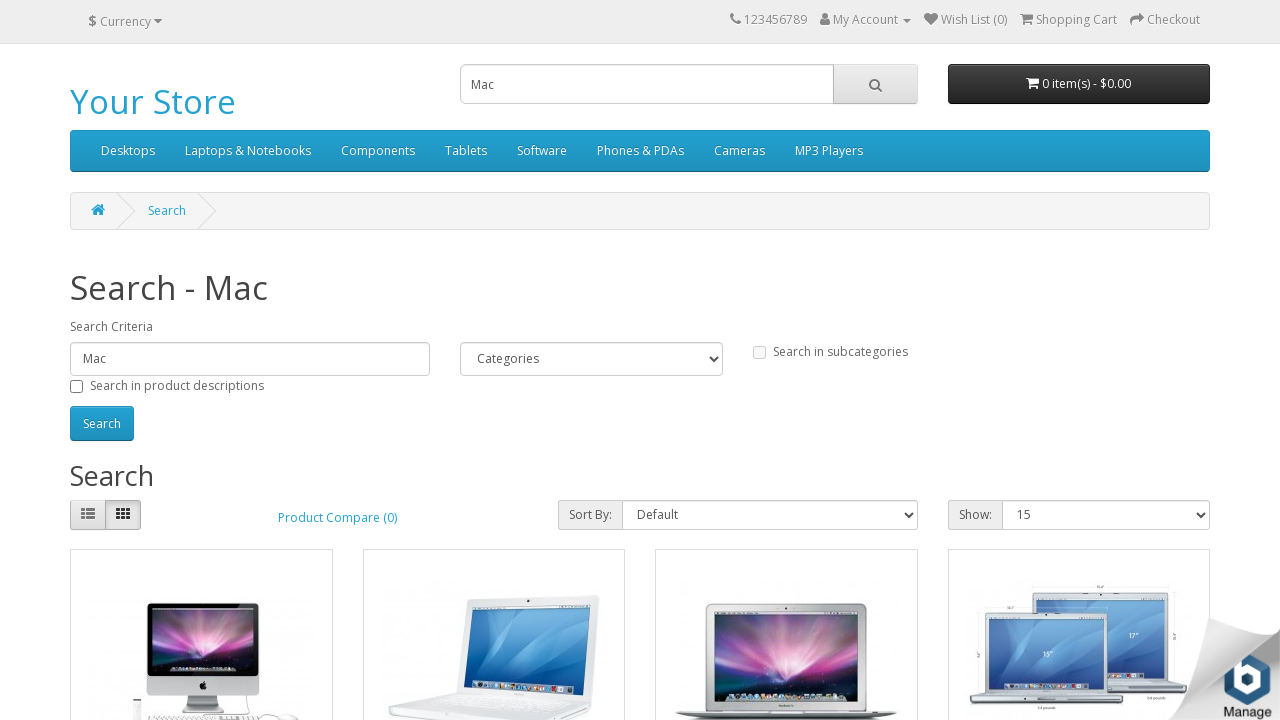

Filled search box with 'iPad' on input[name='search']
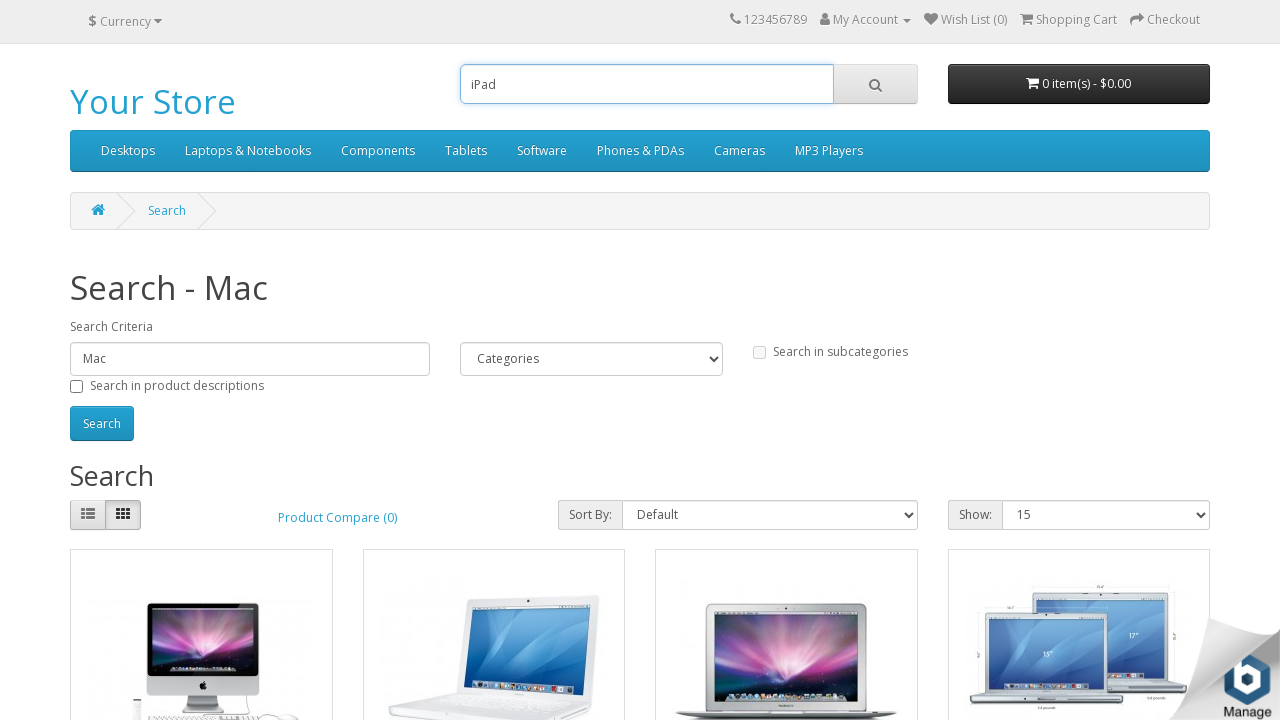

Pressed Enter to search for 'iPad' on input[name='search']
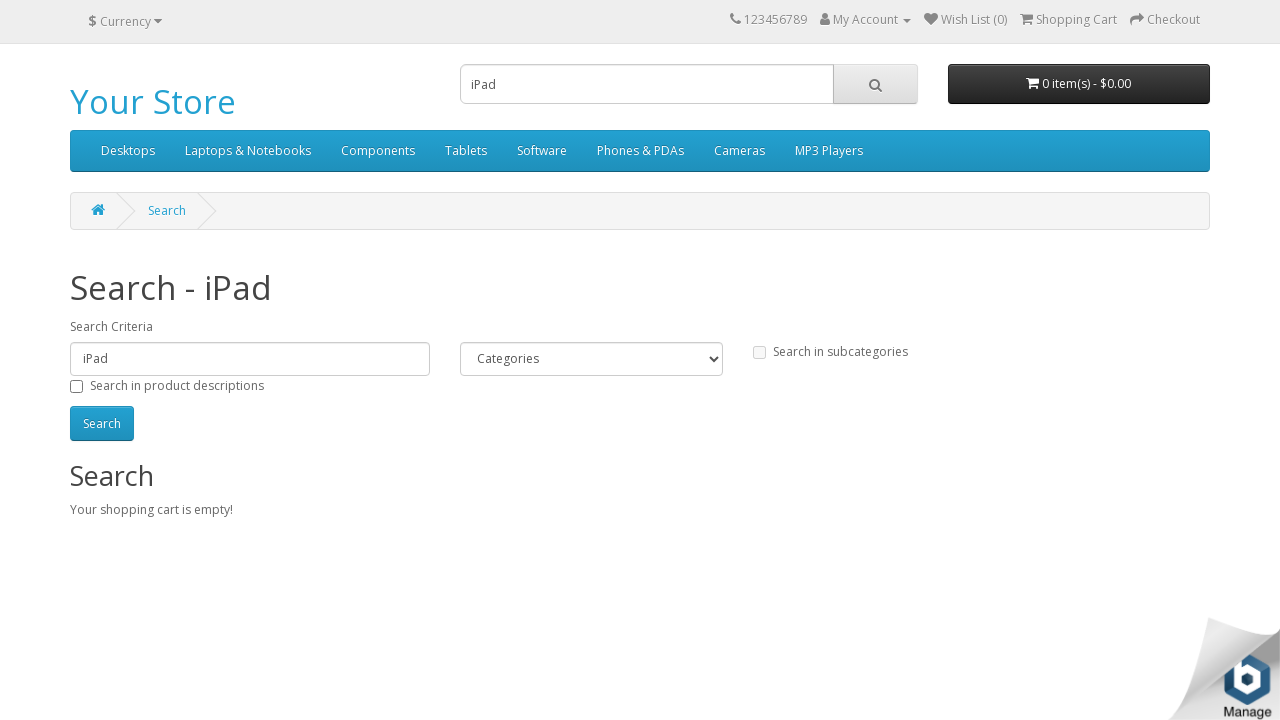

Search results loaded for 'iPad'
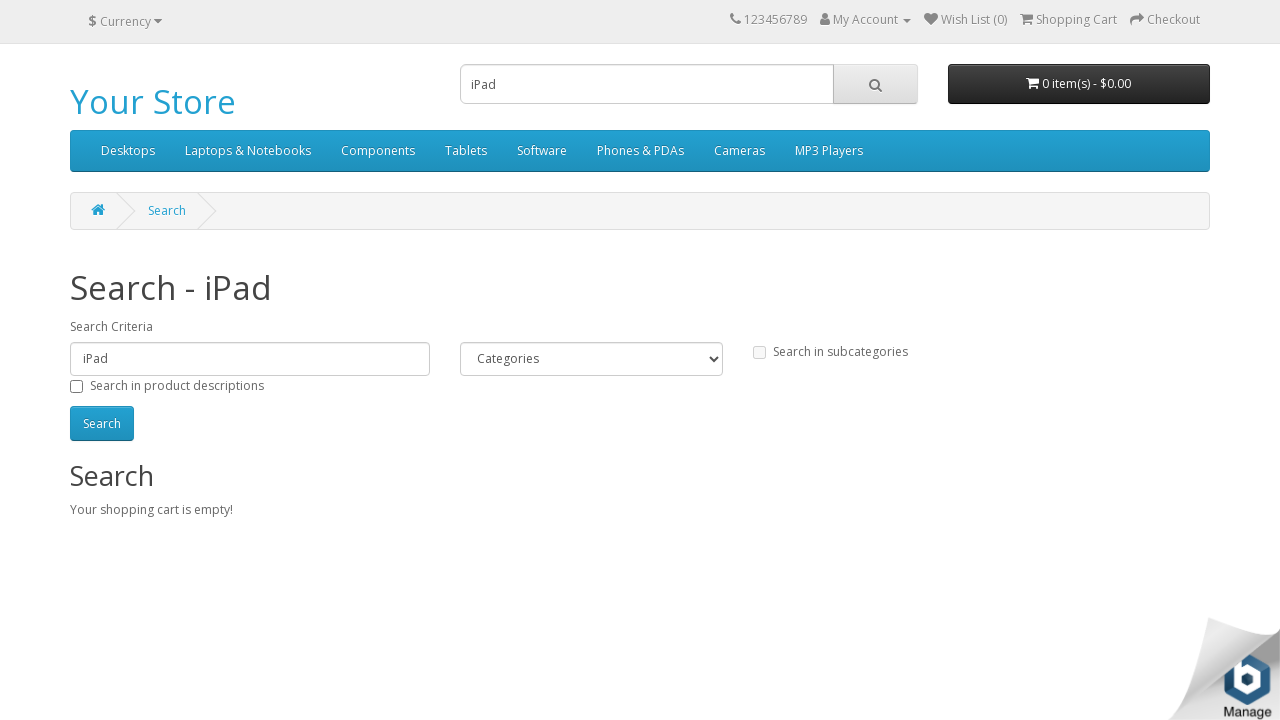

Filled search box with 'Samsung' on input[name='search']
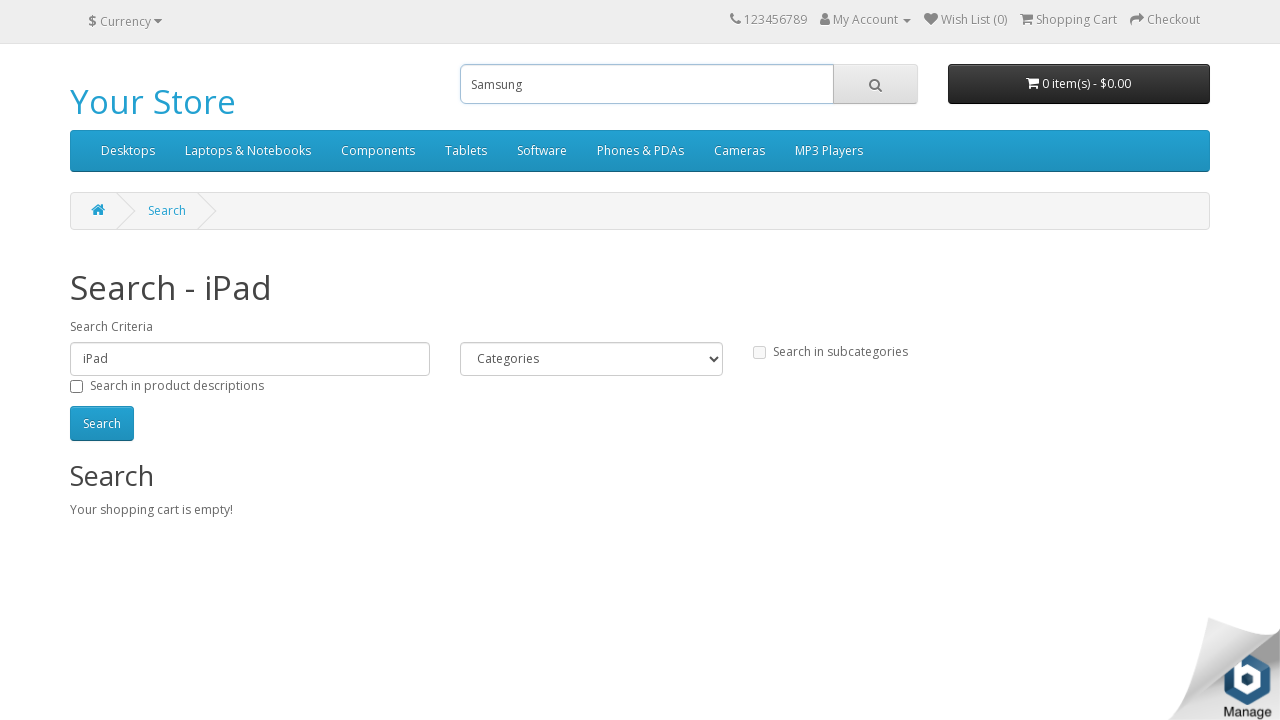

Pressed Enter to search for 'Samsung' on input[name='search']
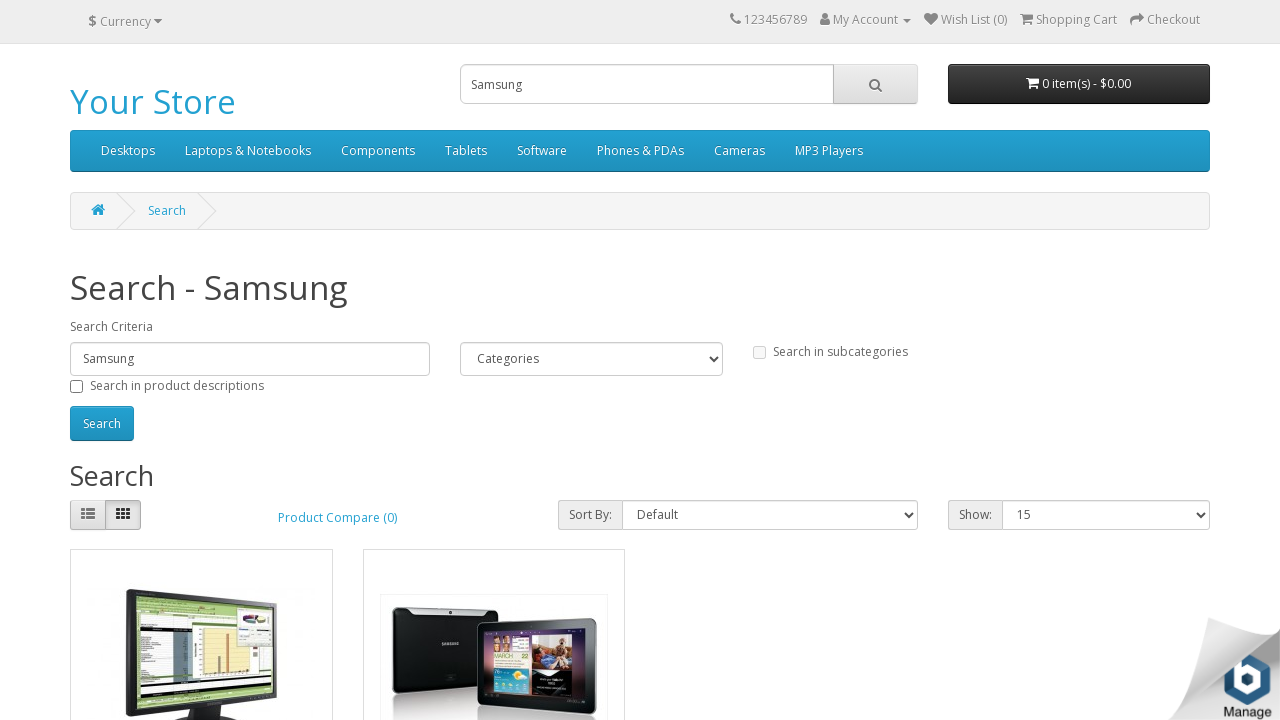

Search results loaded for 'Samsung'
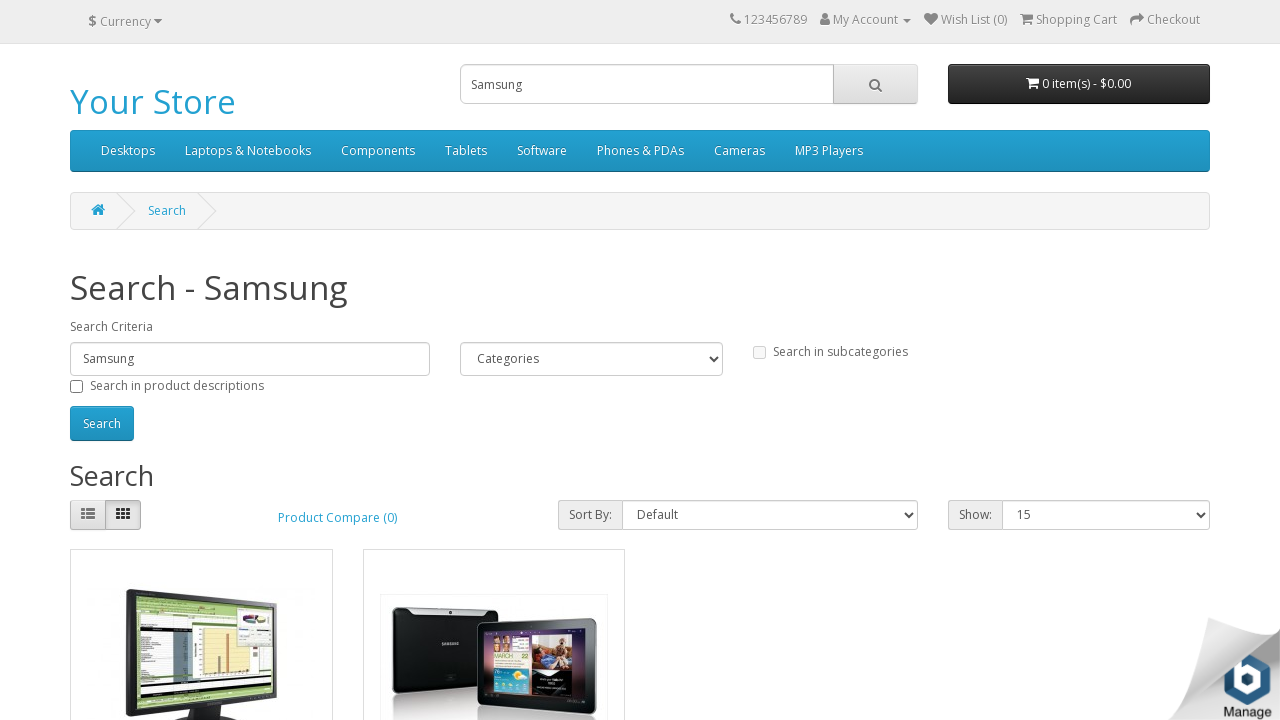

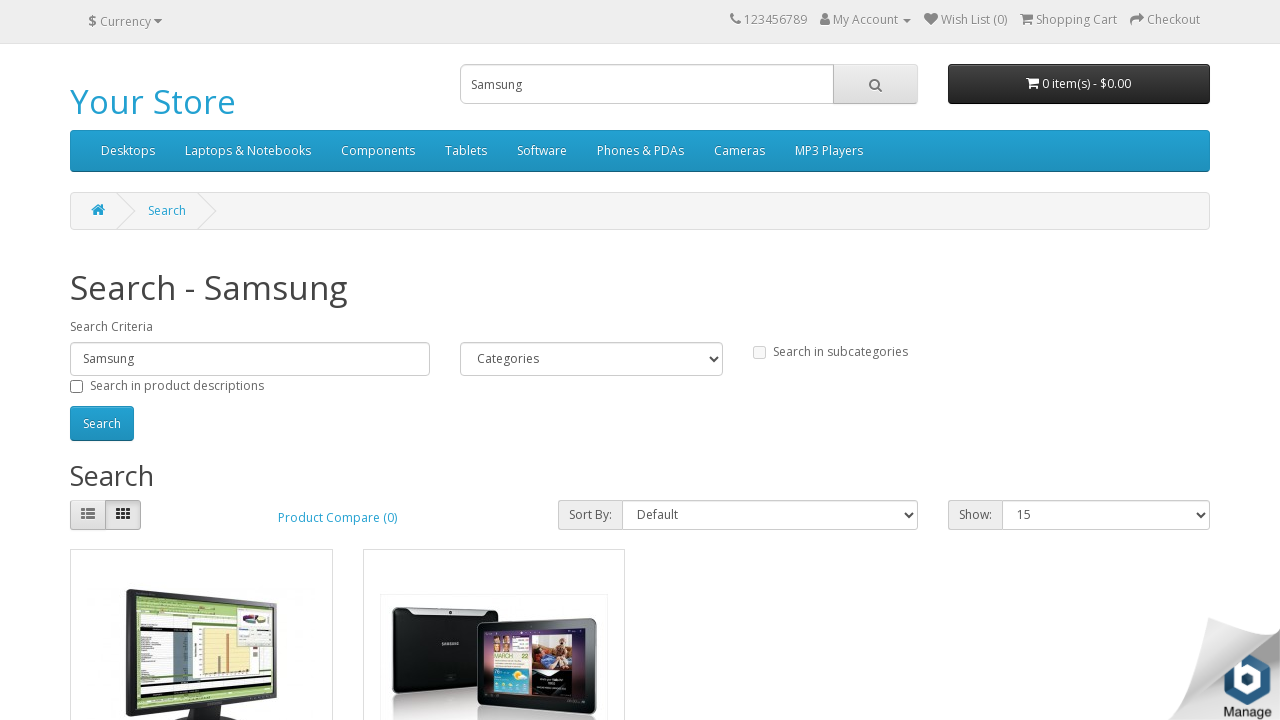